Tests handling of child windows by clicking a link that opens a new page, extracting text from the new page, and using that text to fill a form field on the original page

Starting URL: https://rahulshettyacademy.com/loginpagePractise/

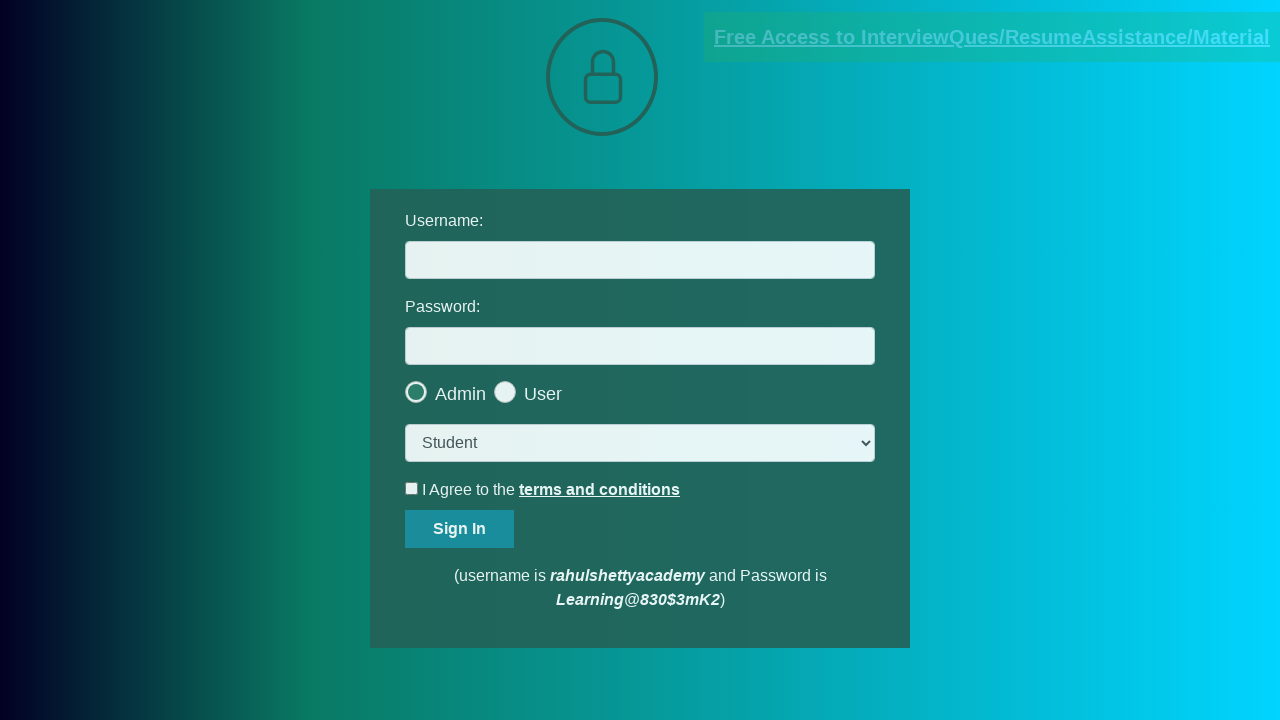

Located document link element
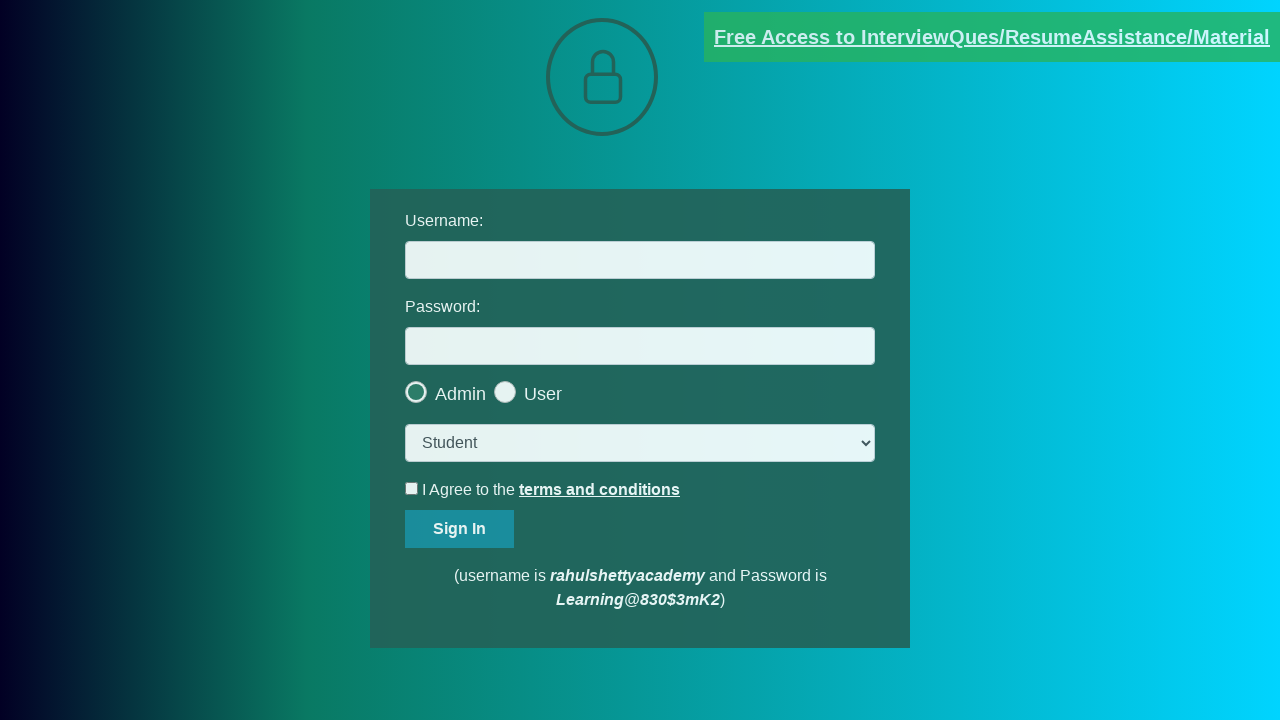

Clicked document link and intercepted new page at (992, 37) on [href*="documents-request"]
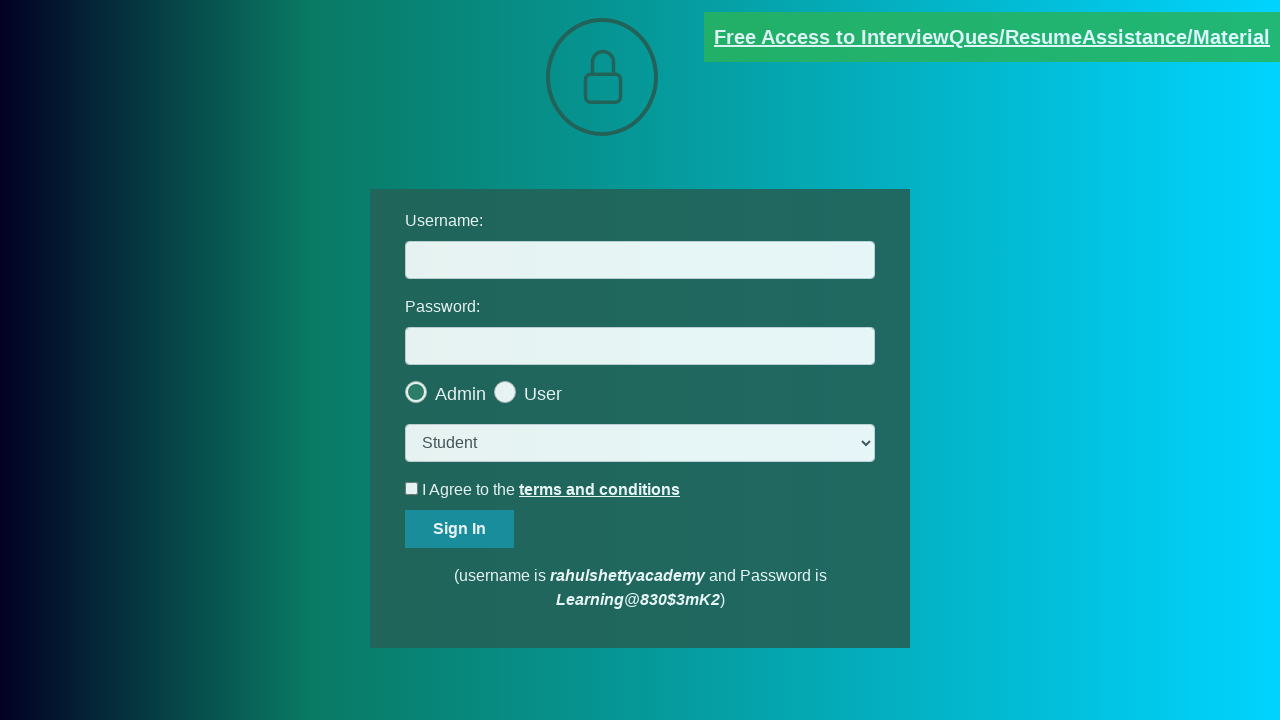

Captured new page object from child window
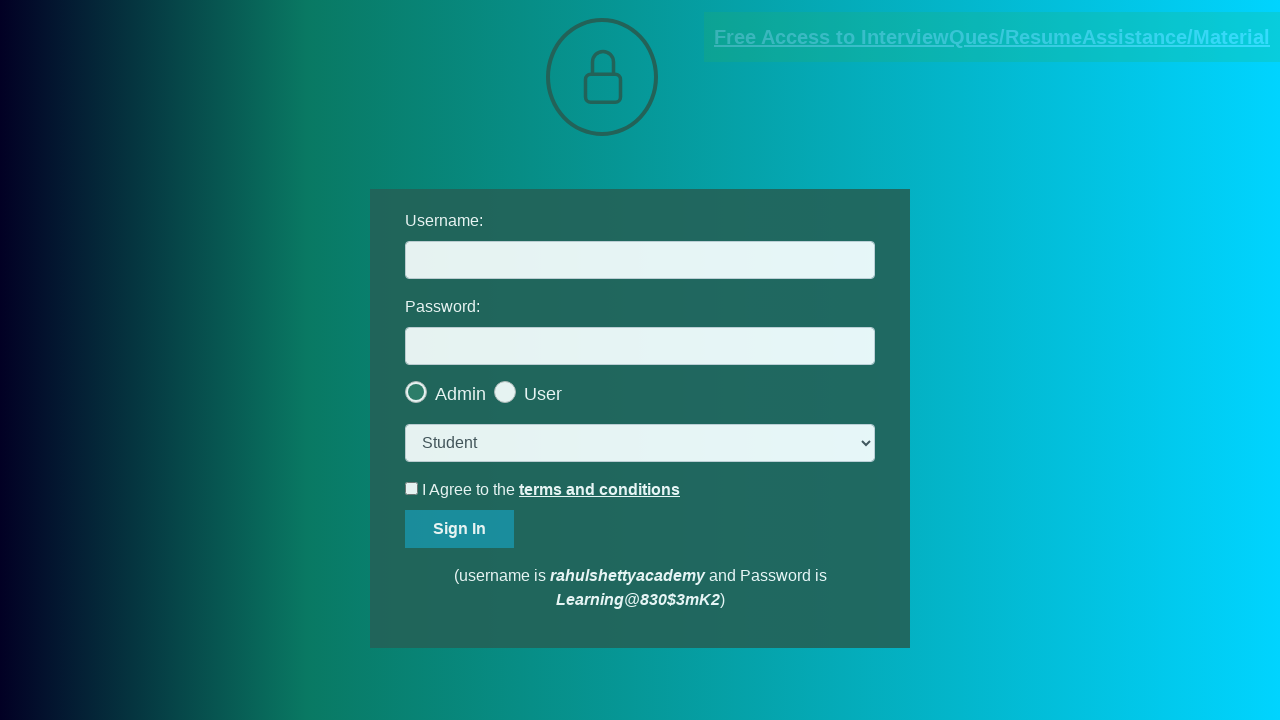

New page loaded completely
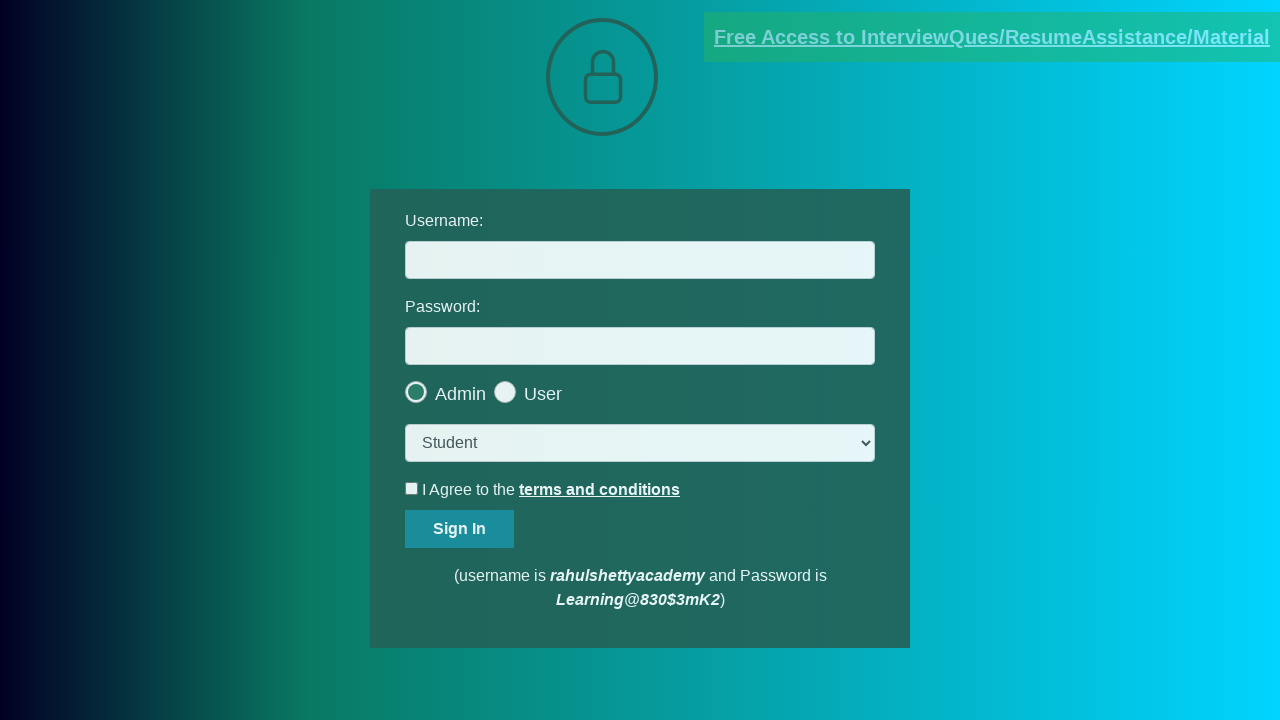

Extracted text content from red element on new page
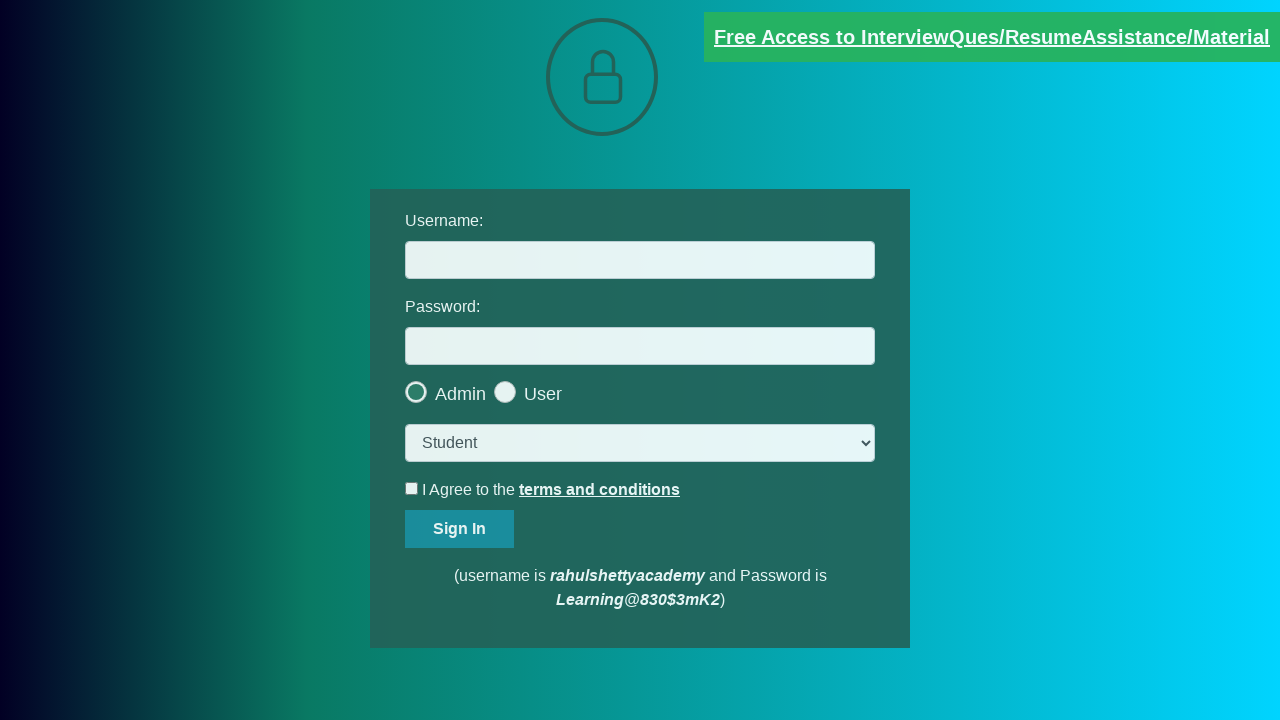

Parsed domain from extracted text: rahulshettyacademy.com
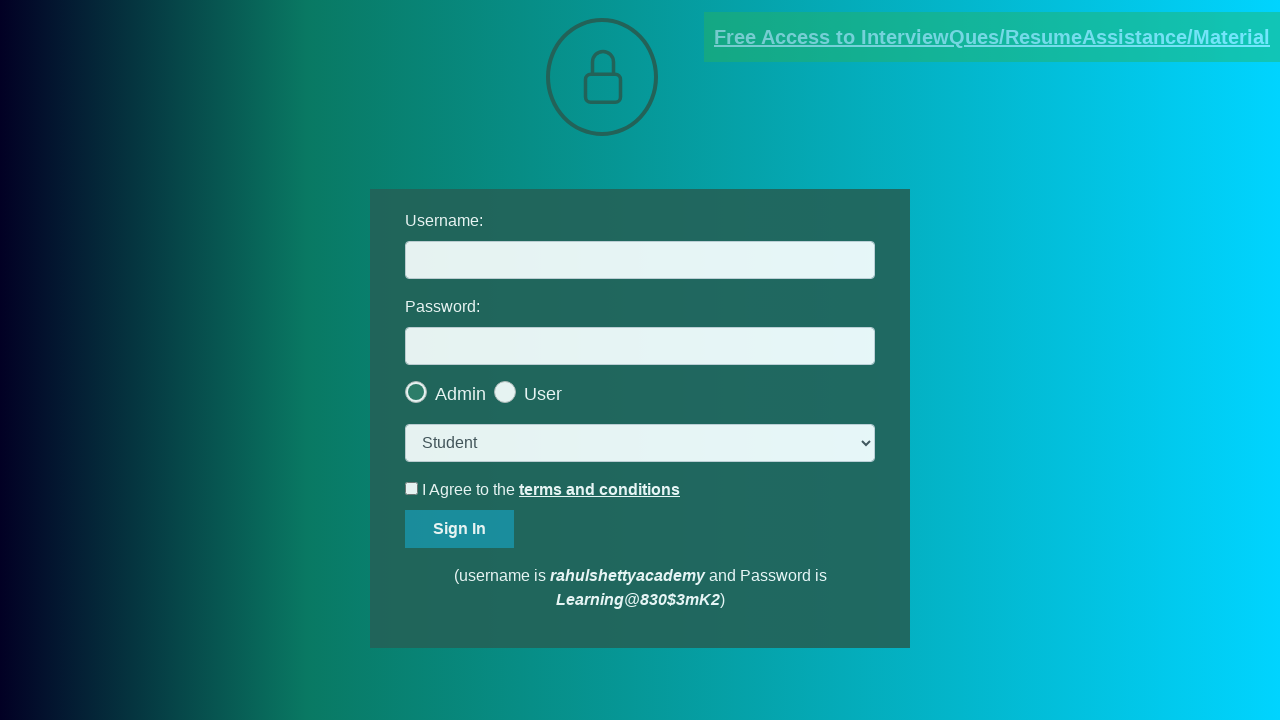

Filled username field on original page with domain 'rahulshettyacademy.com' on input[id='username']
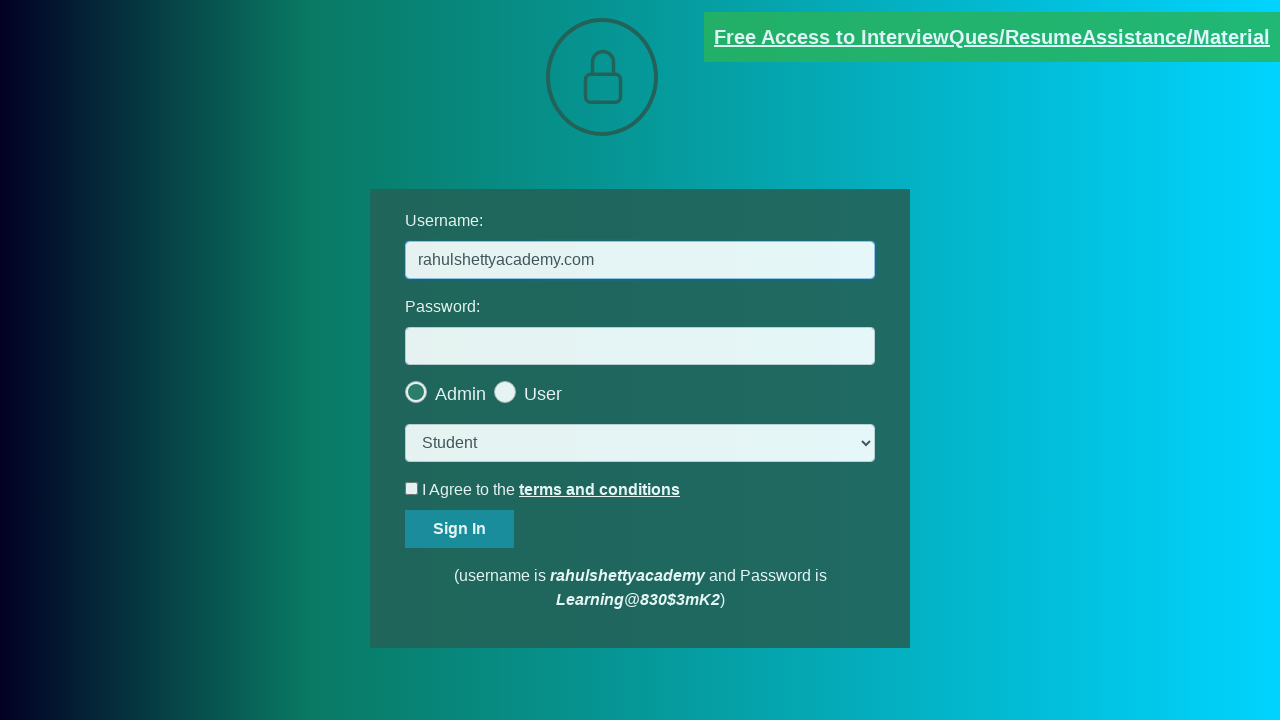

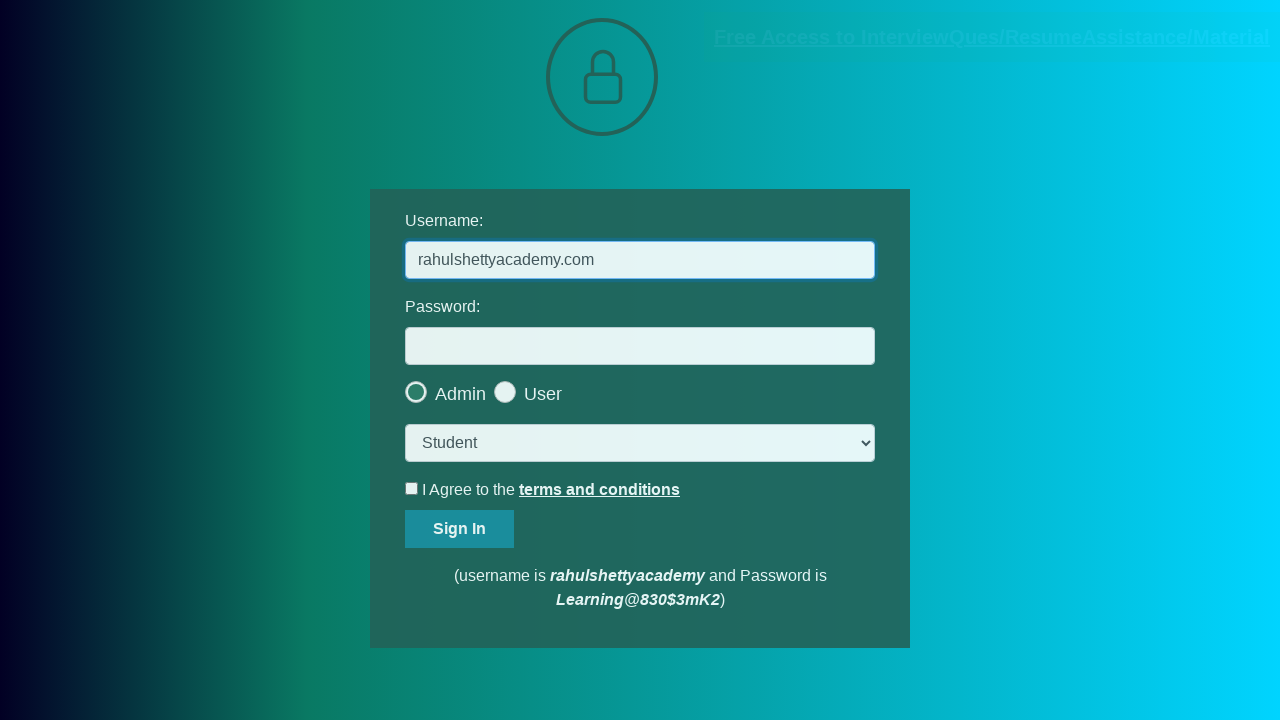